Tests file upload functionality by selecting a file, clicking the upload button, and verifying the success message displays "File Uploaded!"

Starting URL: https://the-internet.herokuapp.com/upload

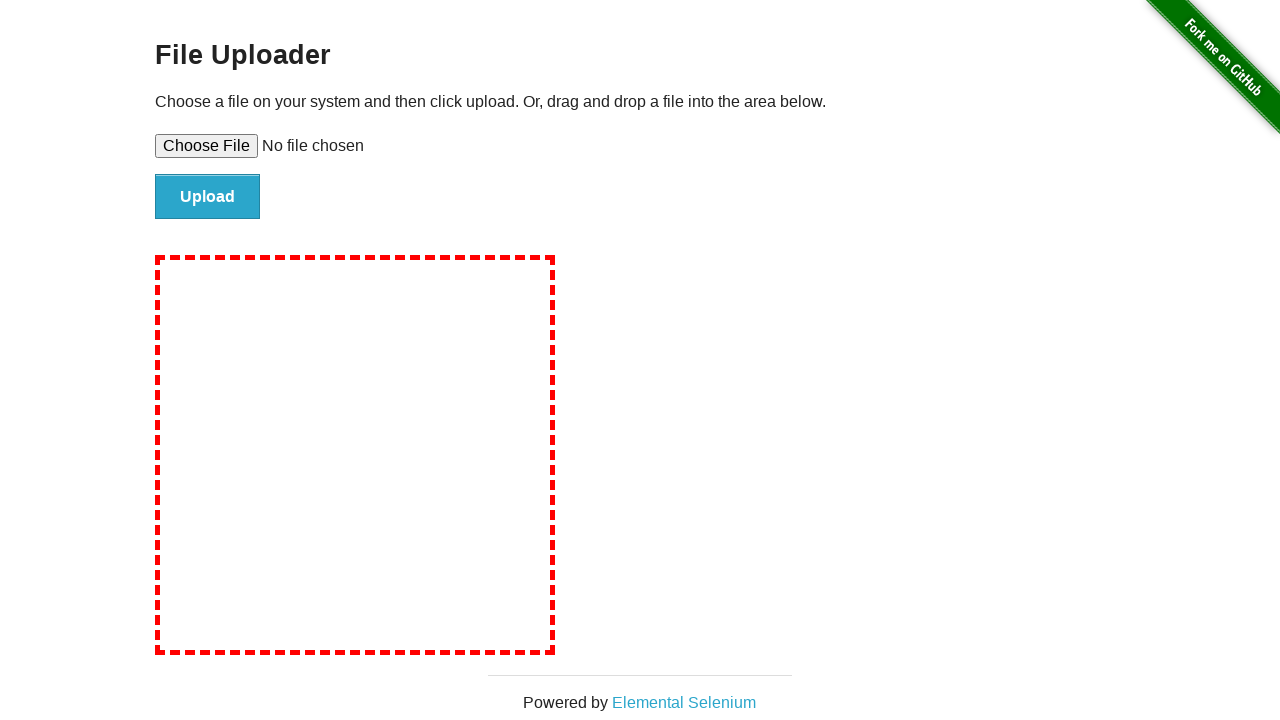

Selected test file for upload
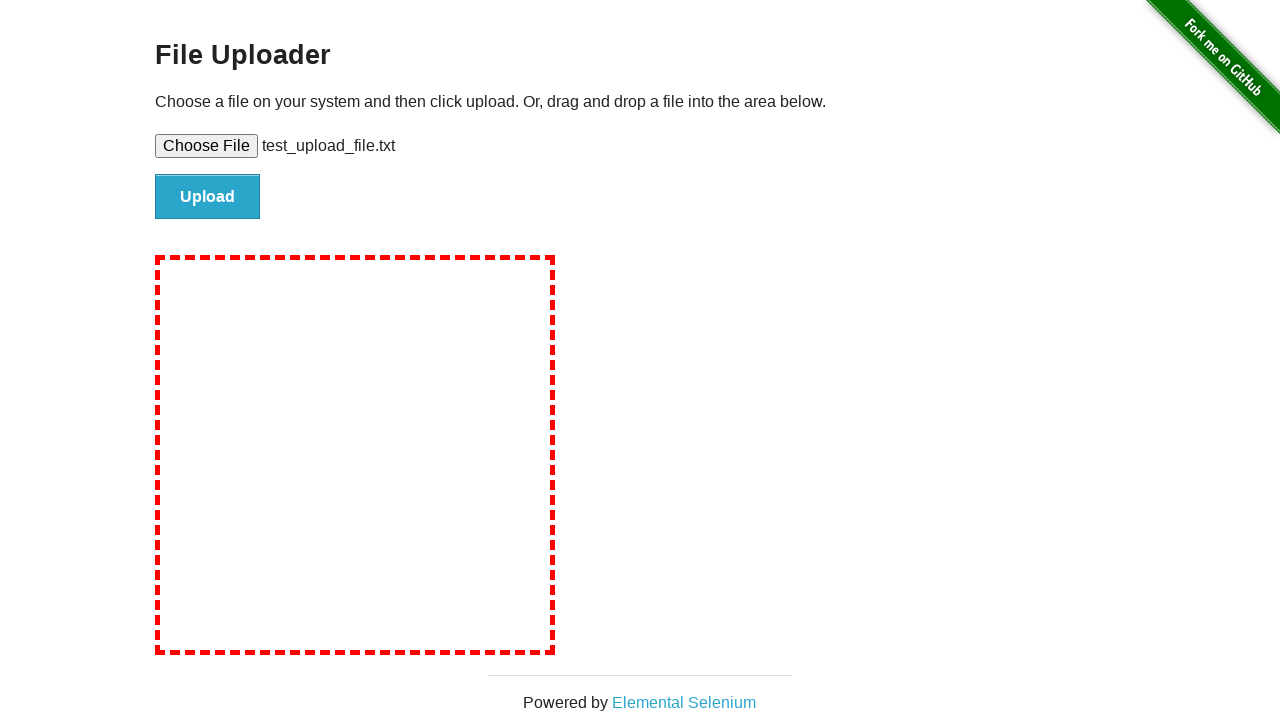

Clicked upload button at (208, 197) on #file-submit
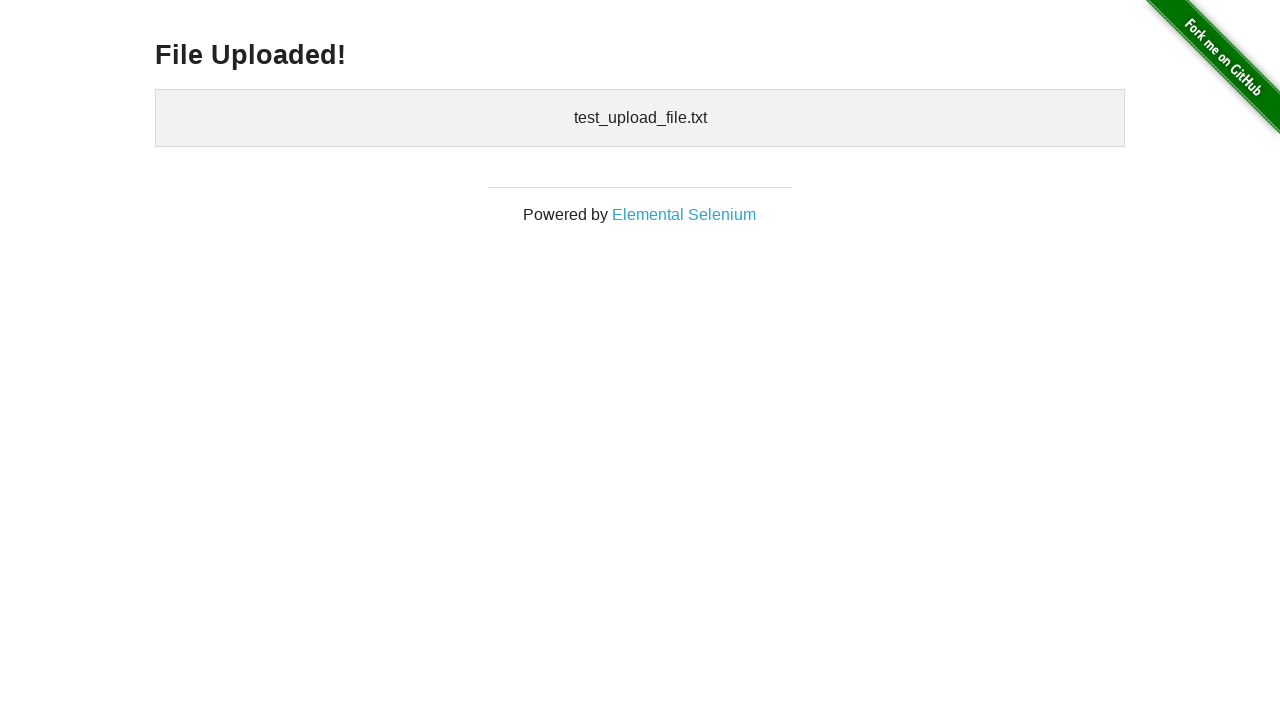

Success message header appeared
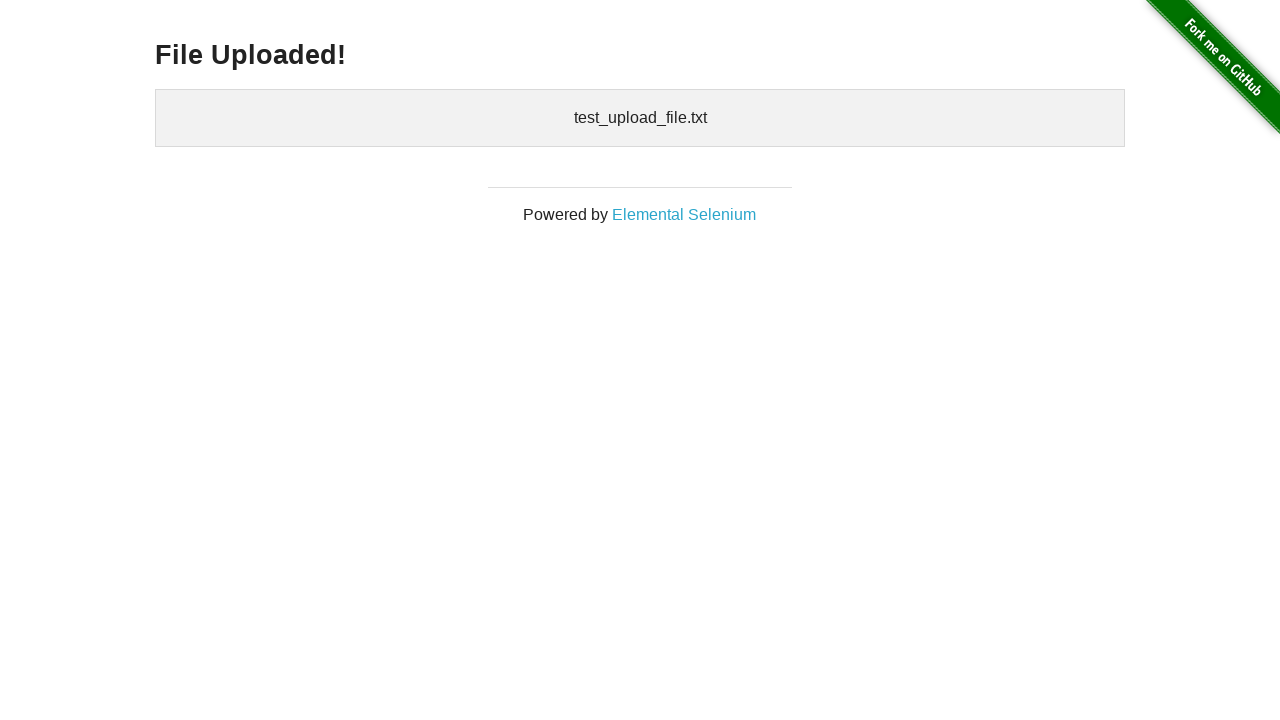

Retrieved upload success message: 'File Uploaded!'
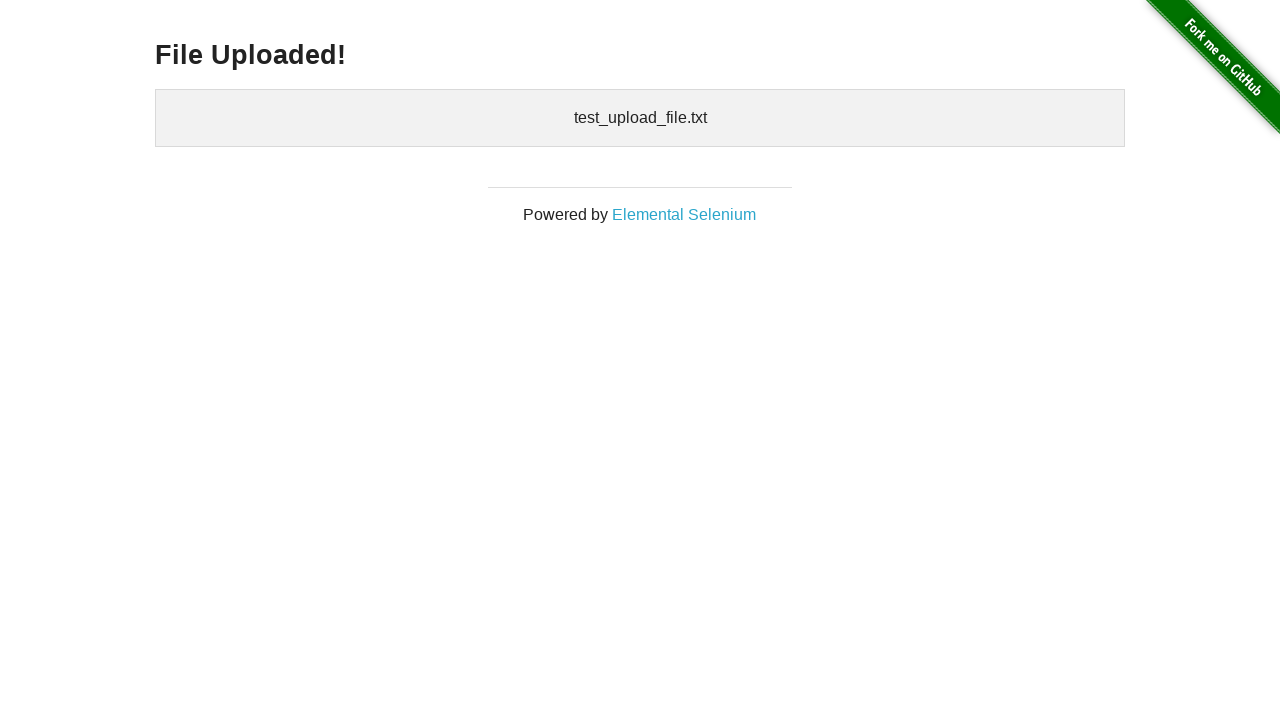

Verified success message displays 'File Uploaded!'
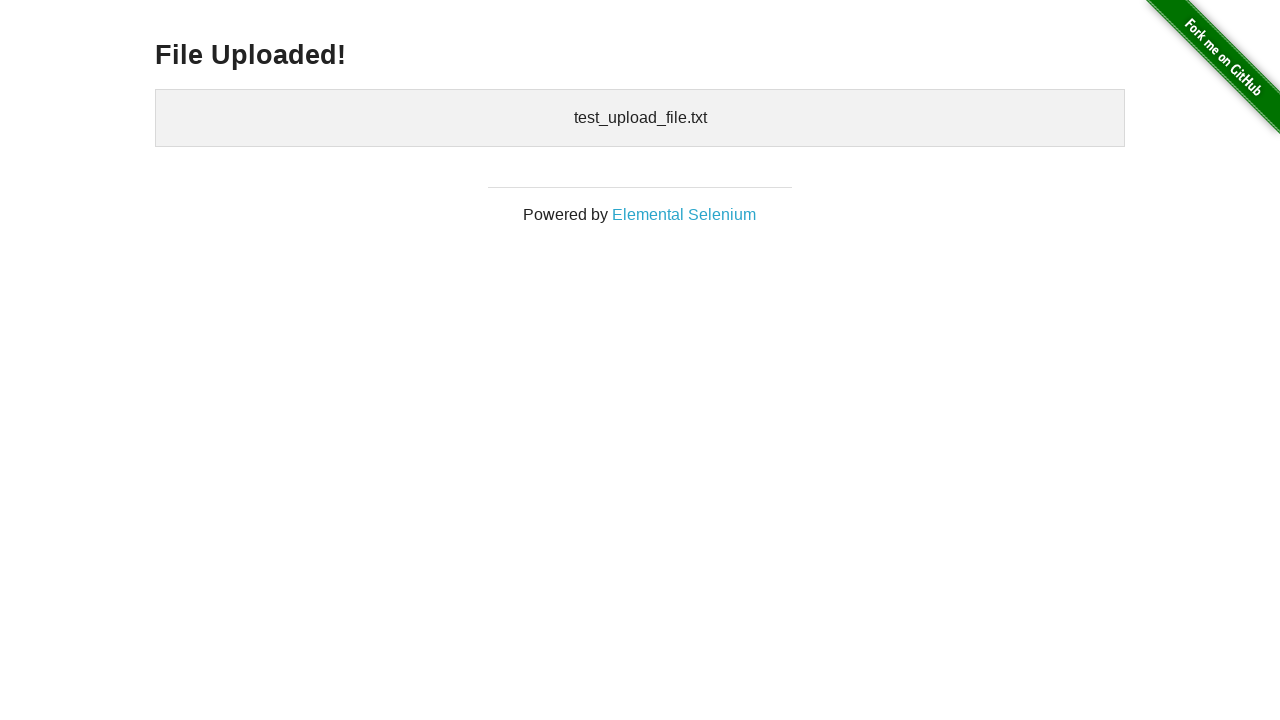

Cleaned up temporary test file
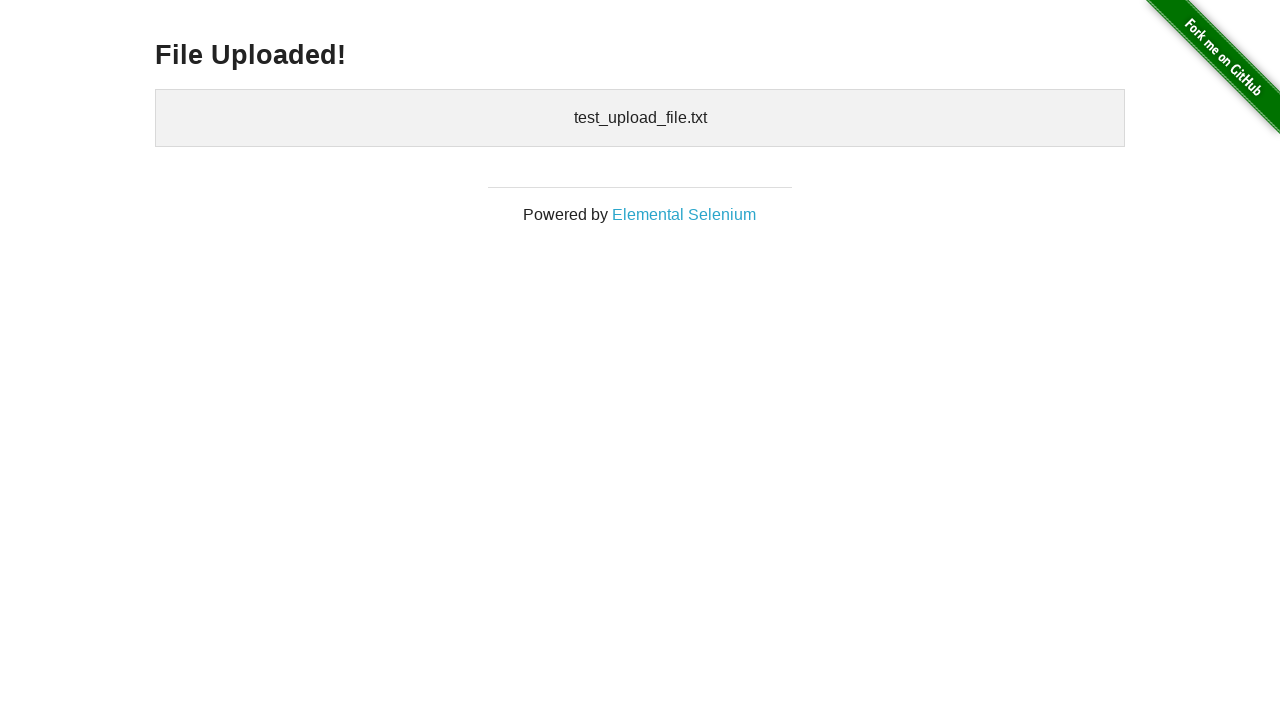

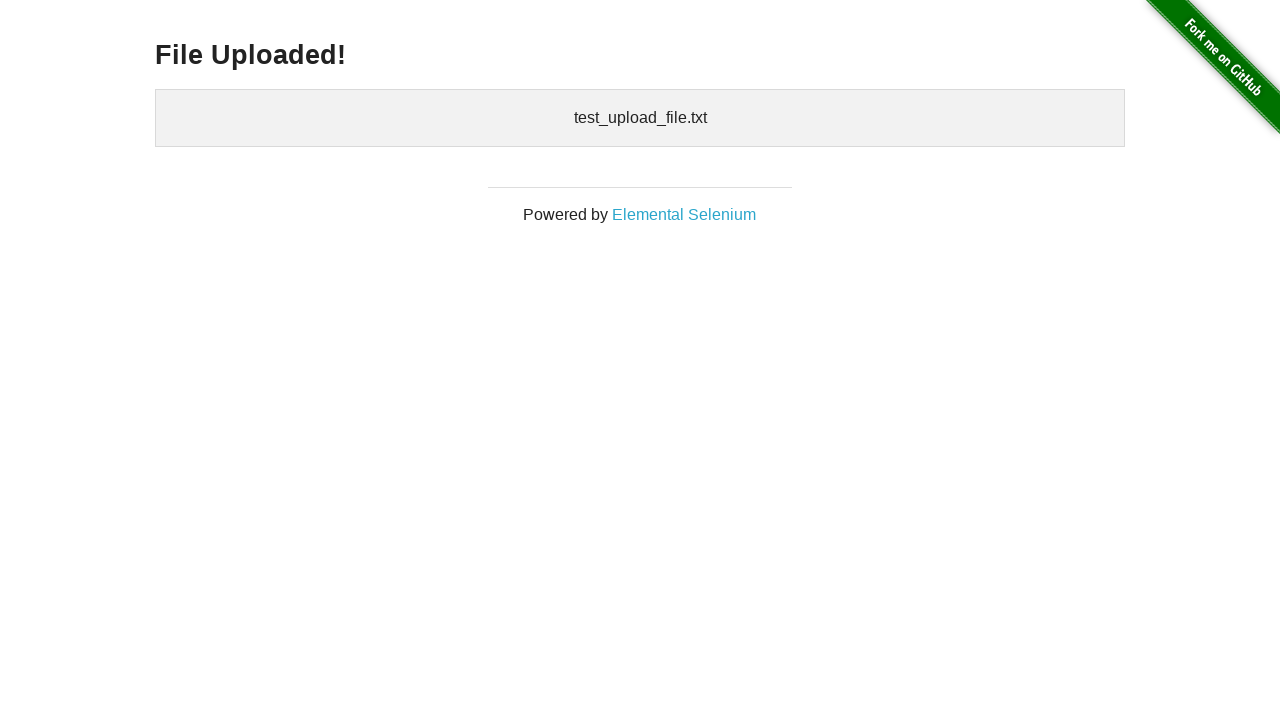